Tests a math problem form by reading two numbers, calculating their sum, and selecting the result from a dropdown menu

Starting URL: https://suninjuly.github.io/selects1.html

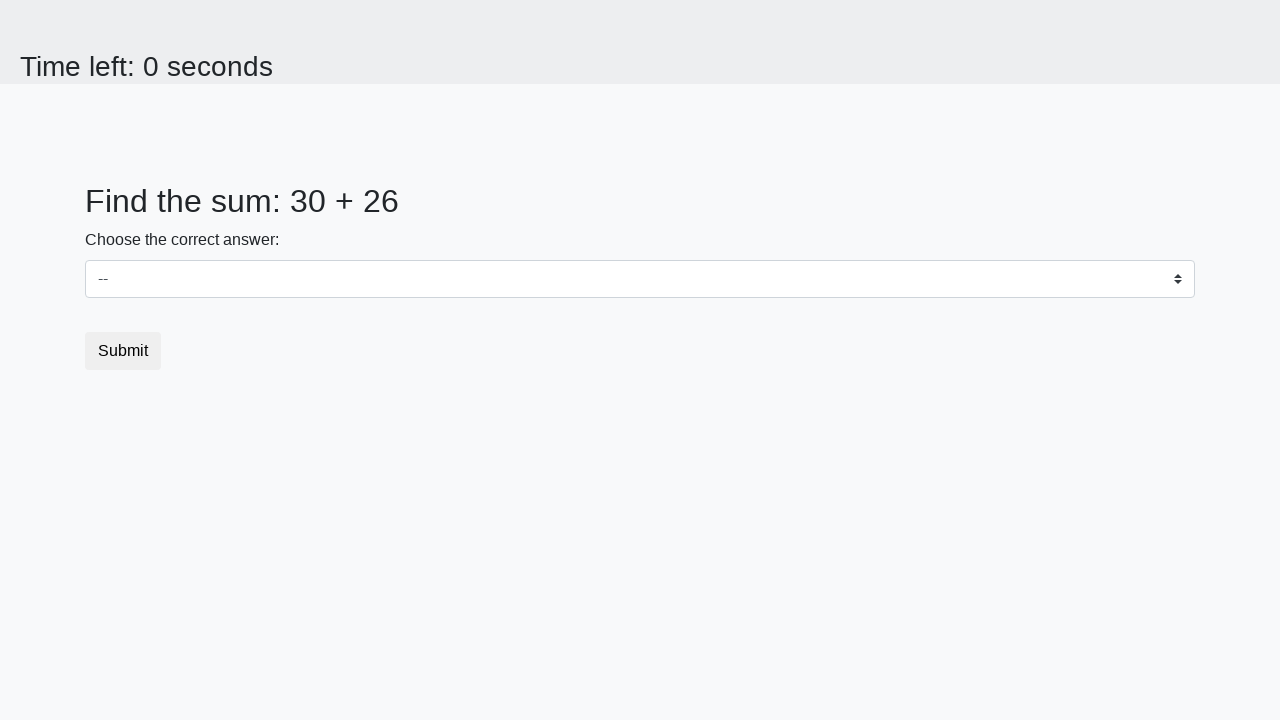

Navigated to math problem form page
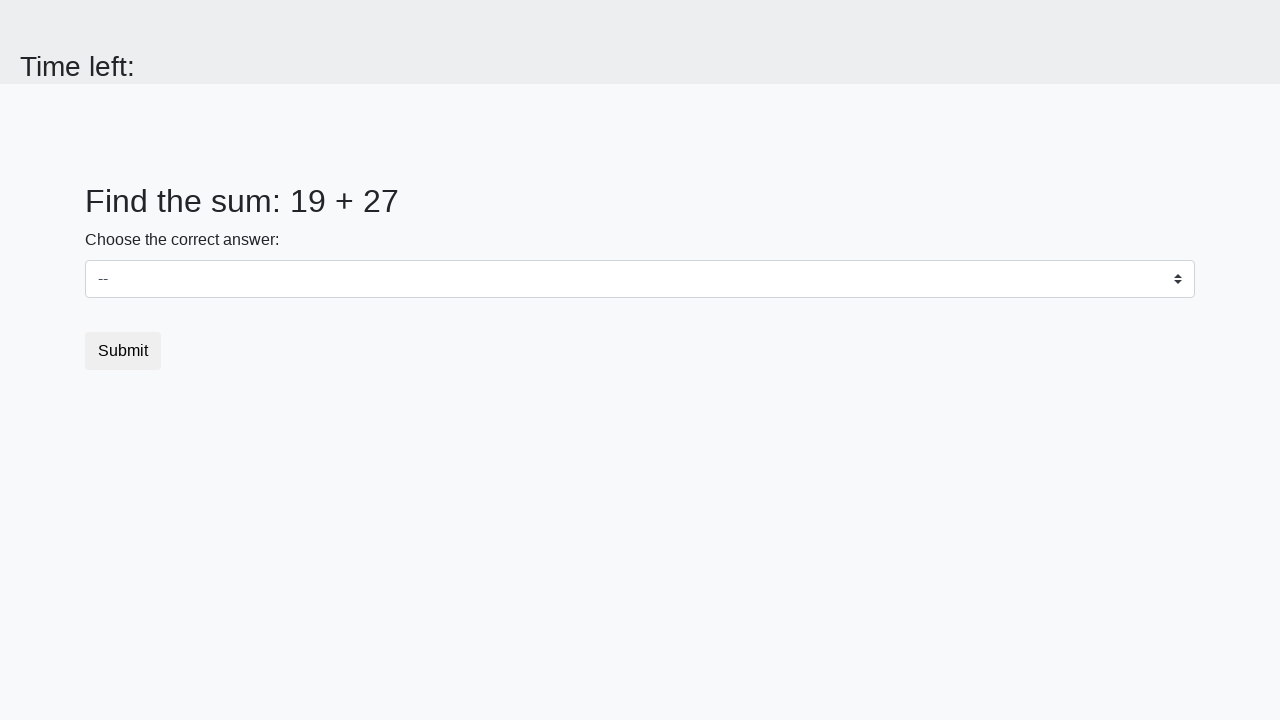

Read first number from the form
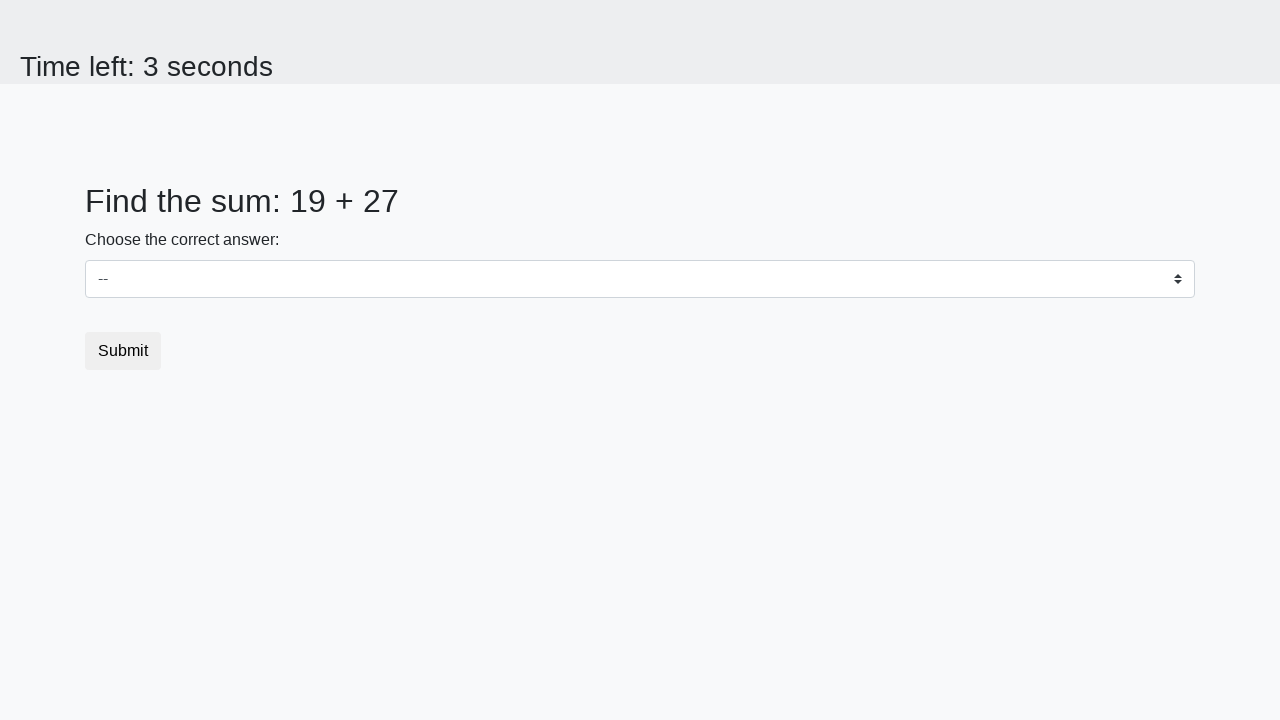

Read second number from the form
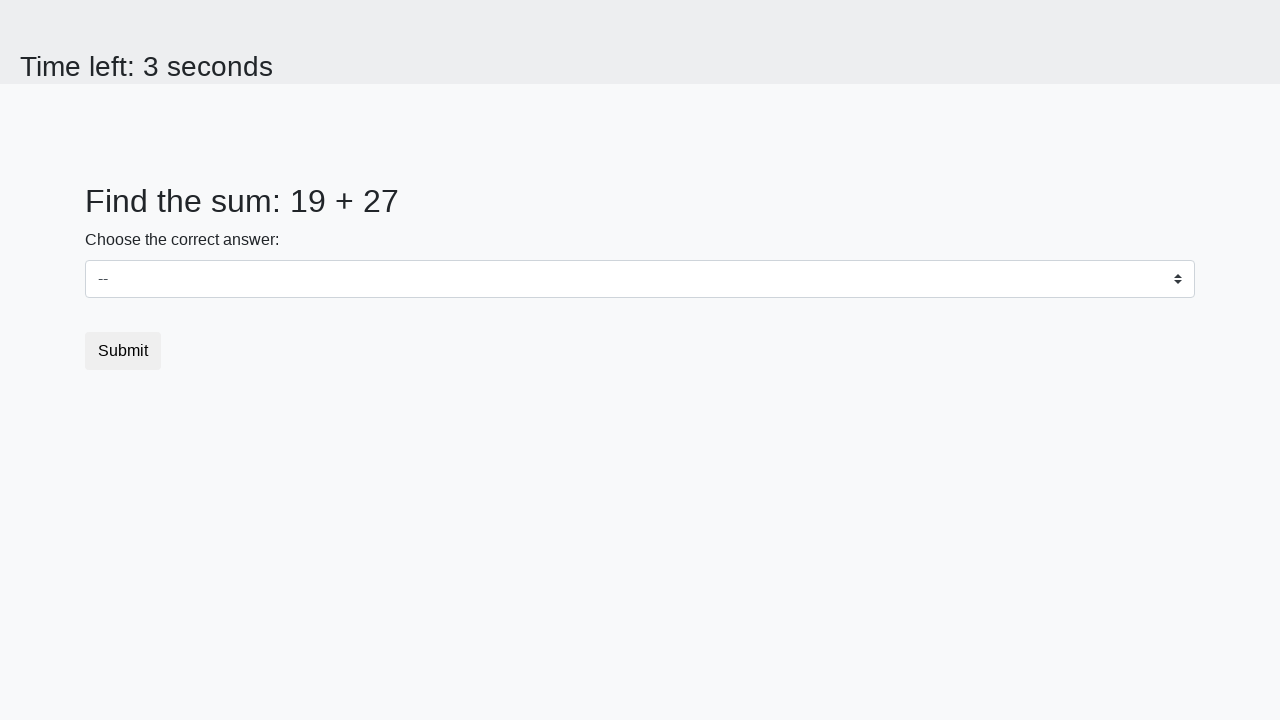

Calculated sum: 19 + 27 = 46
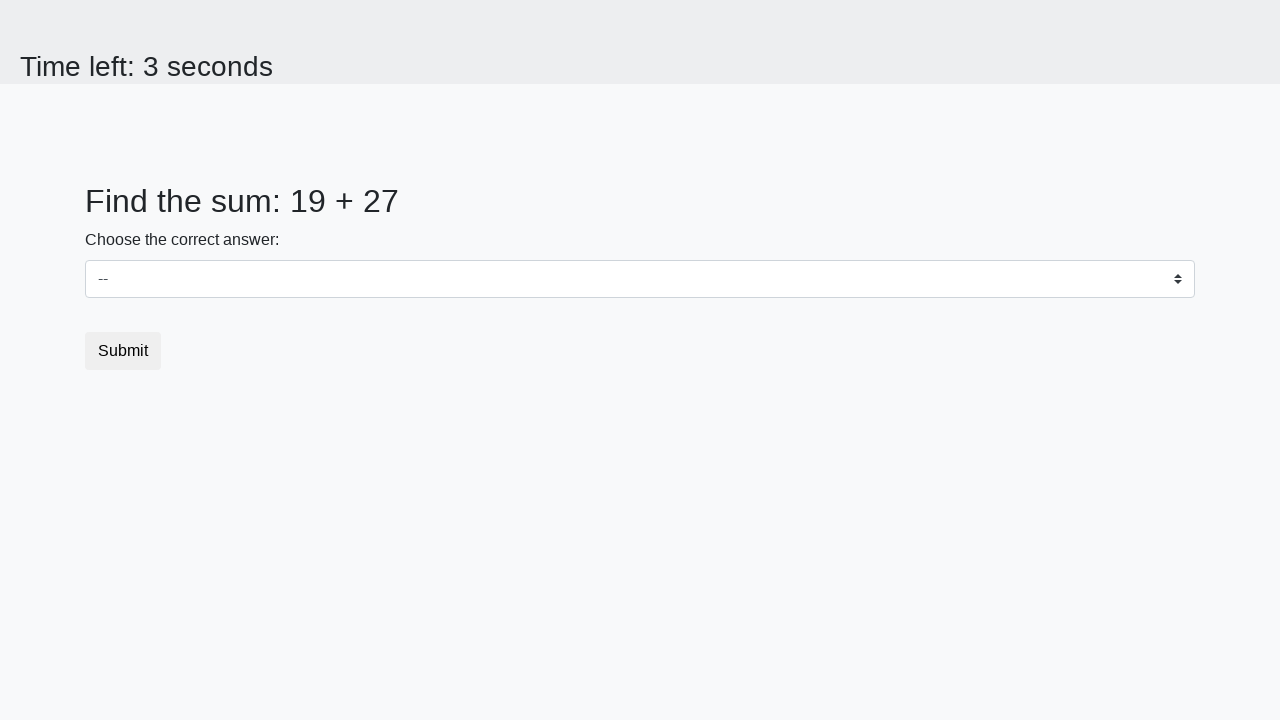

Selected the sum value 46 from dropdown menu on #dropdown
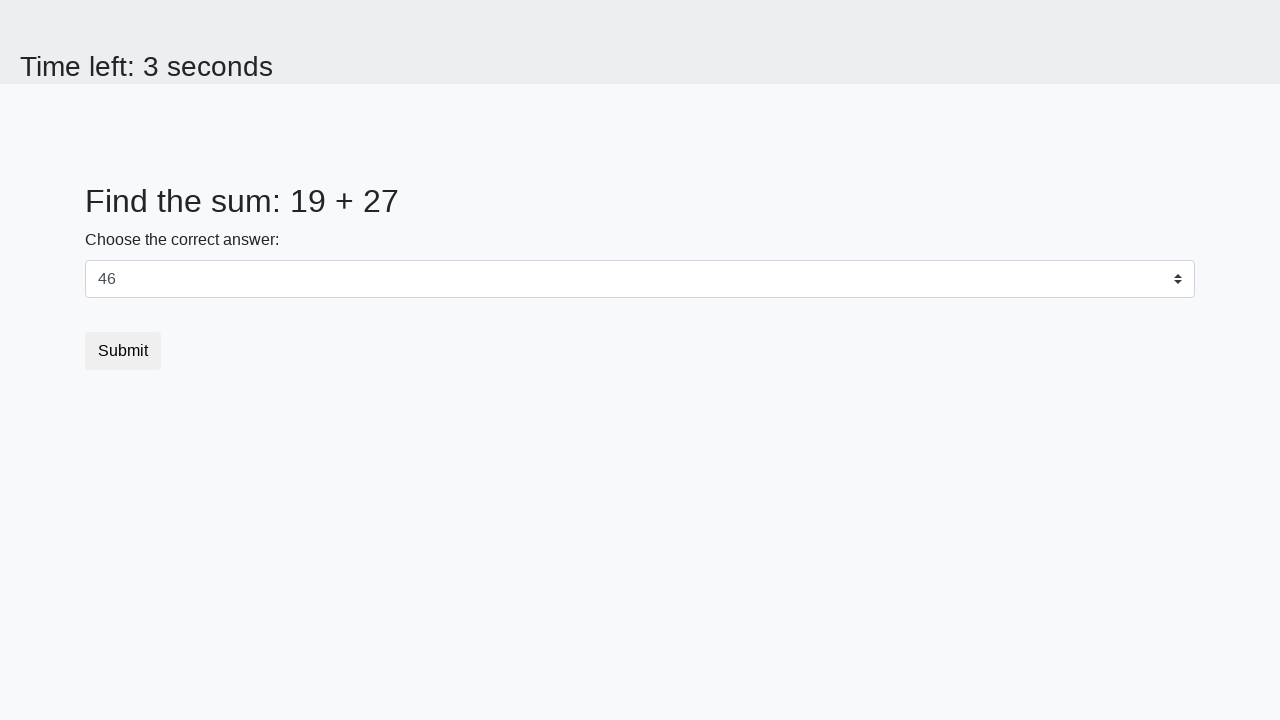

Clicked submit button to complete the form at (123, 351) on button.btn
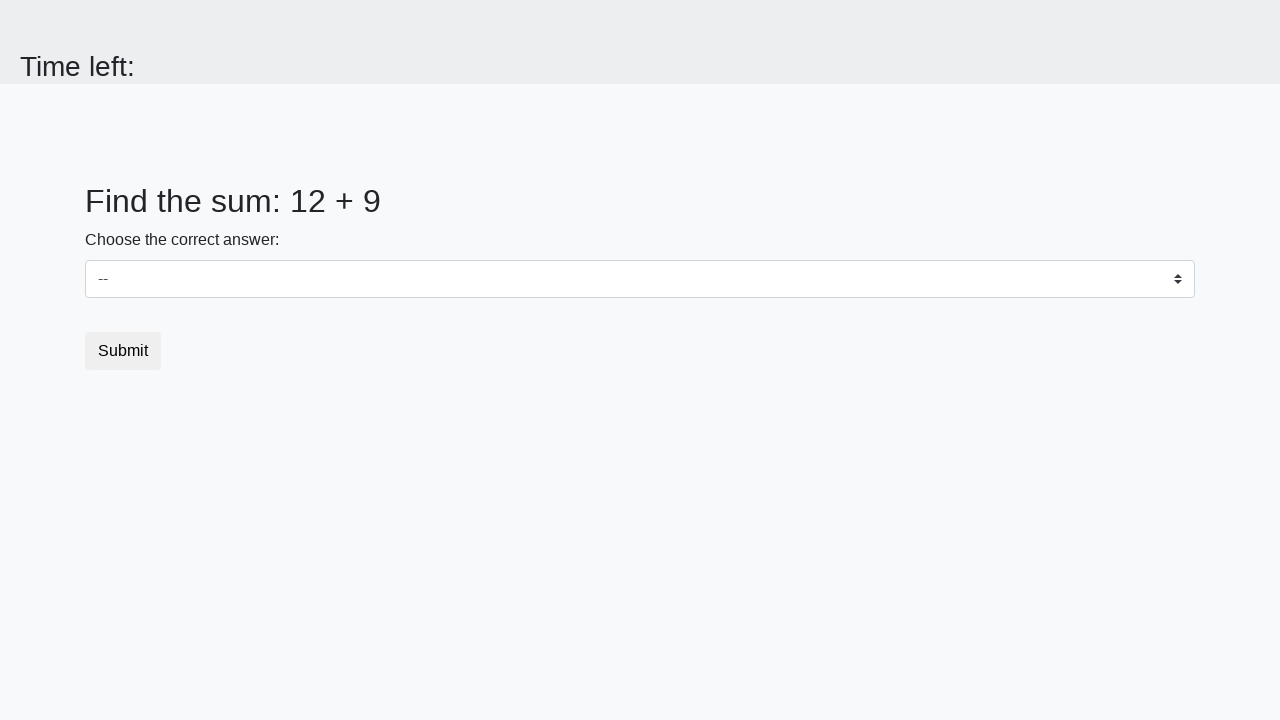

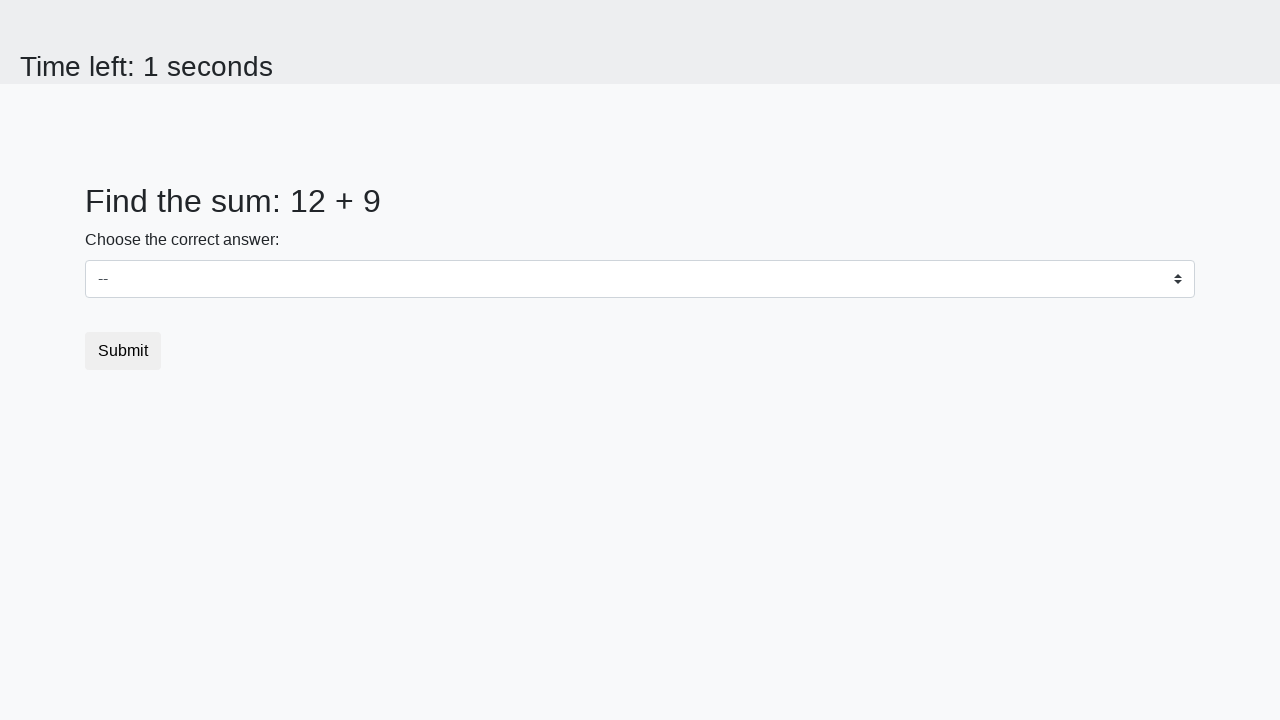